Tests browser navigation methods by visiting YouTube and testotomasyonu.com, verifying page titles and URLs, and testing back/forward/refresh functionality

Starting URL: https://www.youtube.com

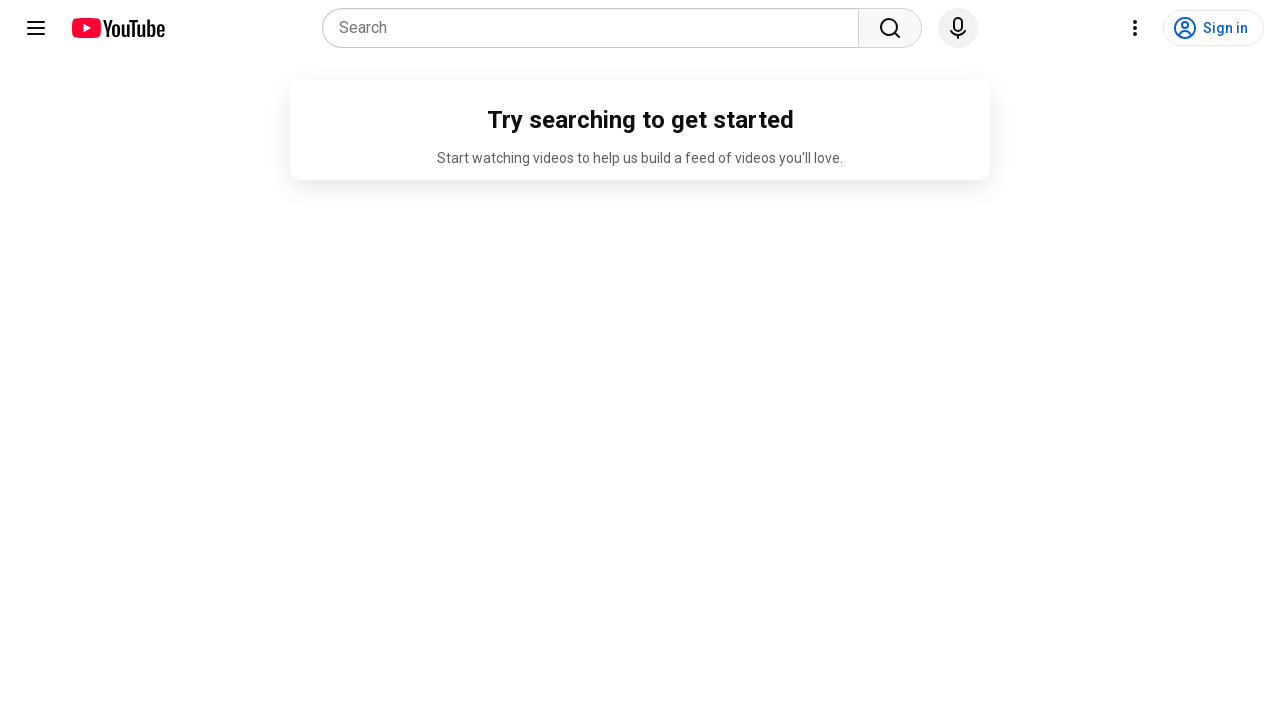

Retrieved YouTube page title
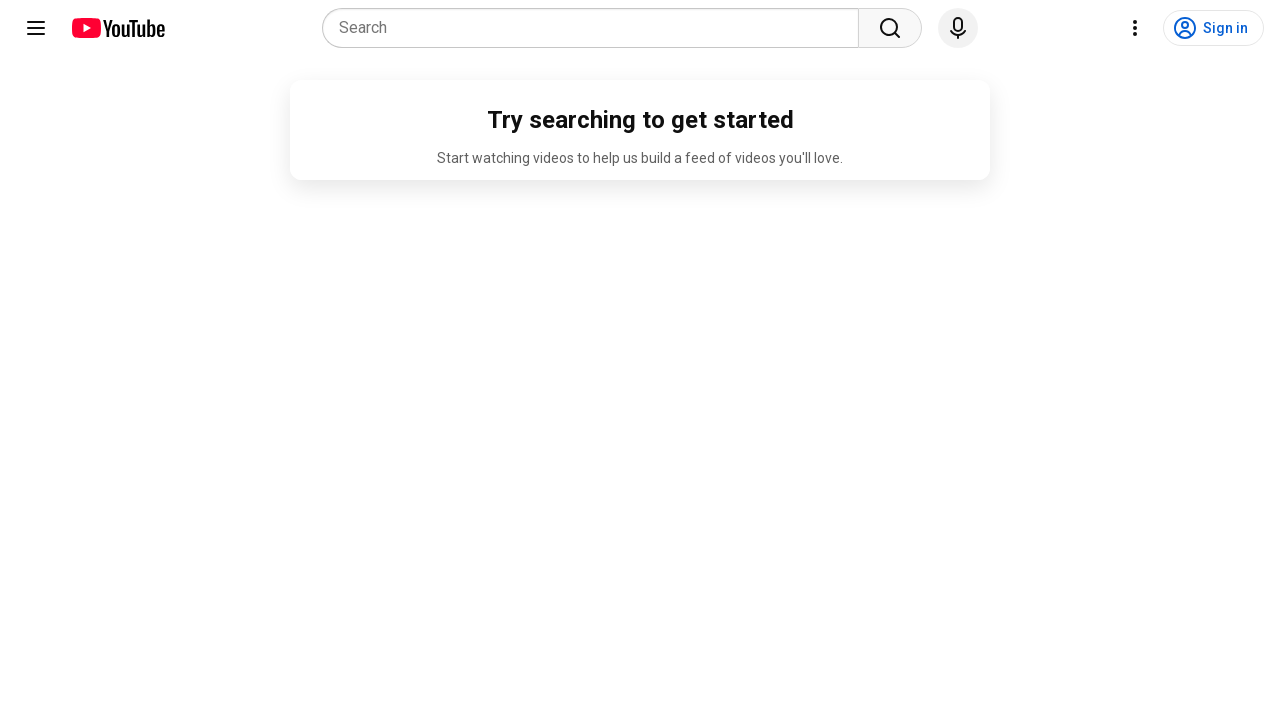

Verified YouTube title matches expected value
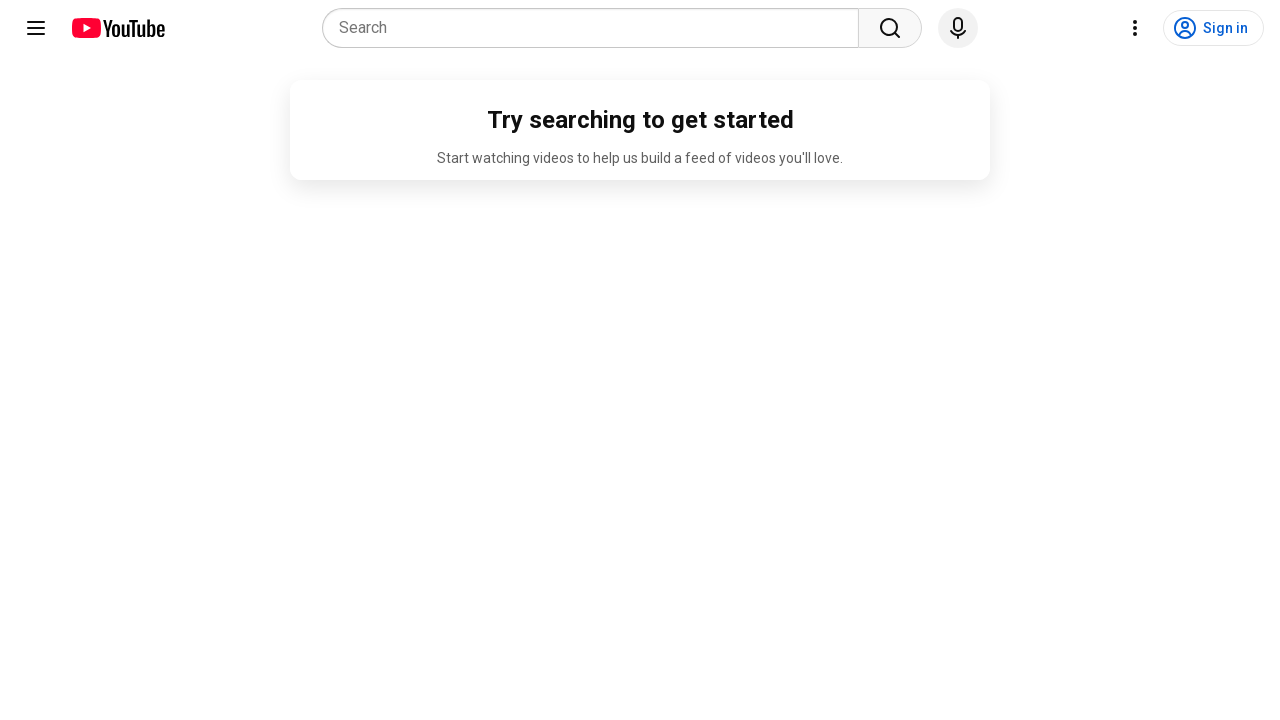

Retrieved YouTube page URL
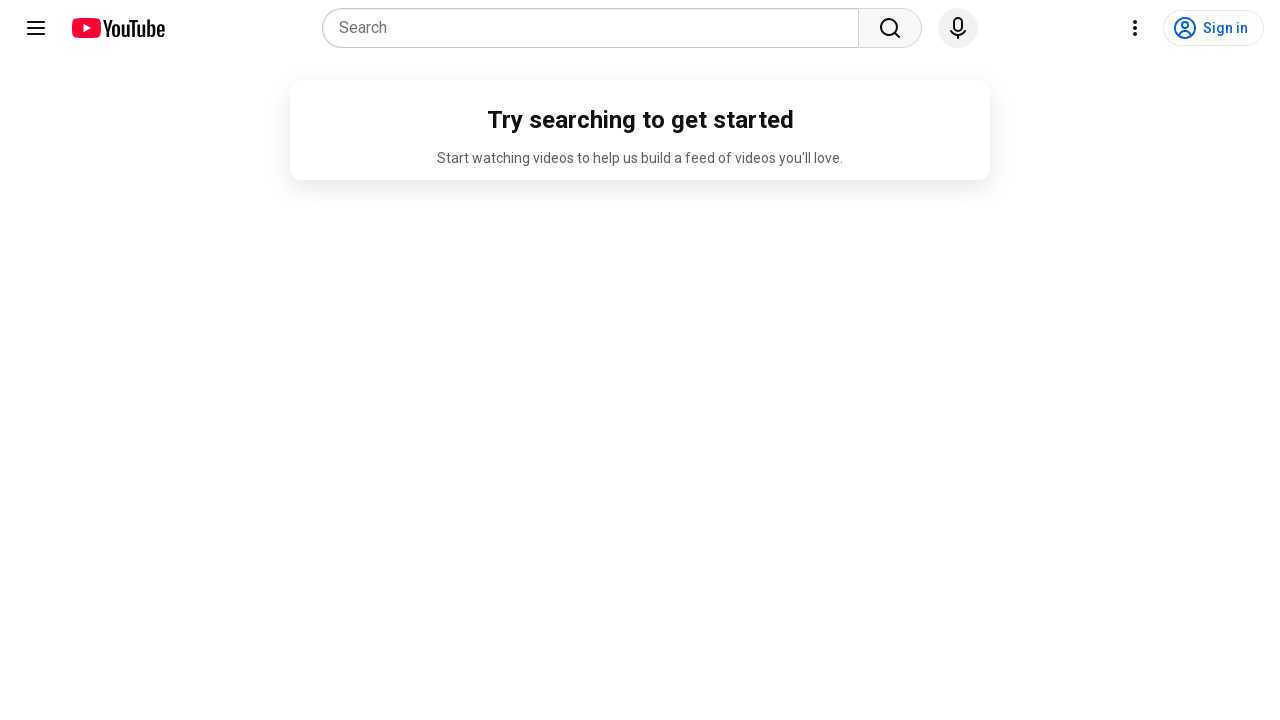

Verified YouTube URL contains 'youtube'
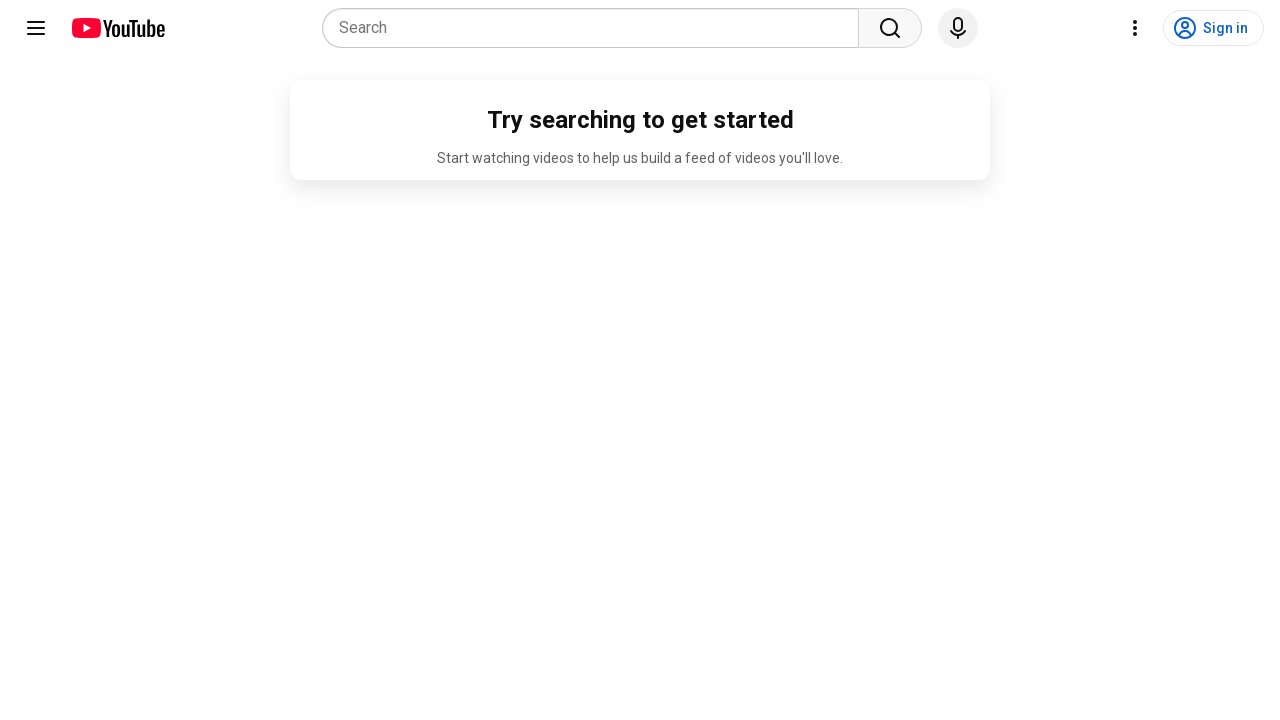

Navigated to testotomasyonu.com
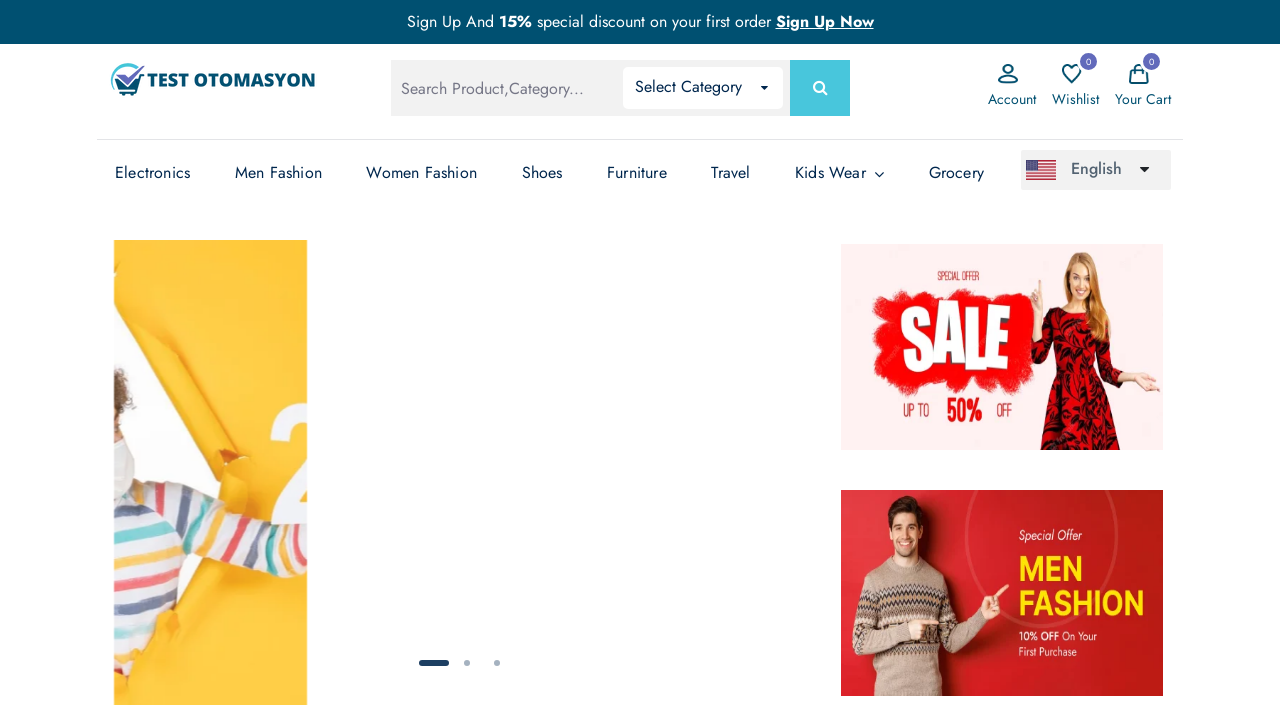

Navigated back to YouTube using browser back button
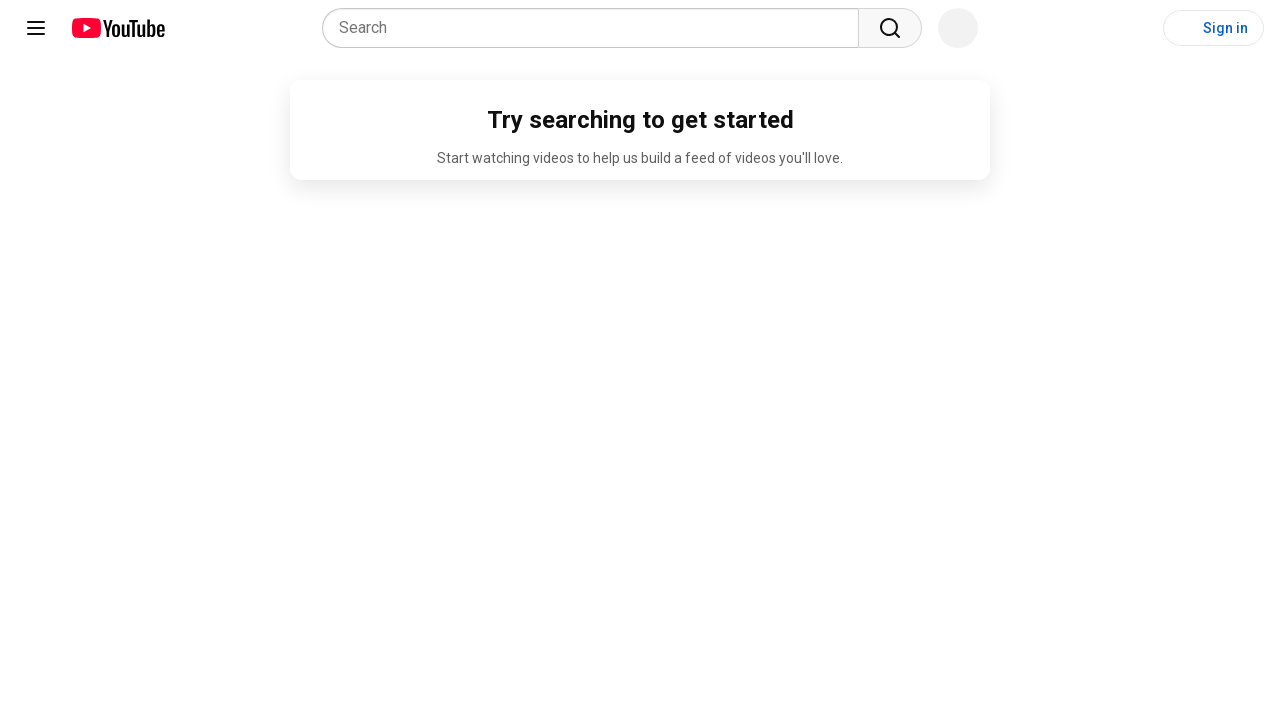

Refreshed the YouTube page
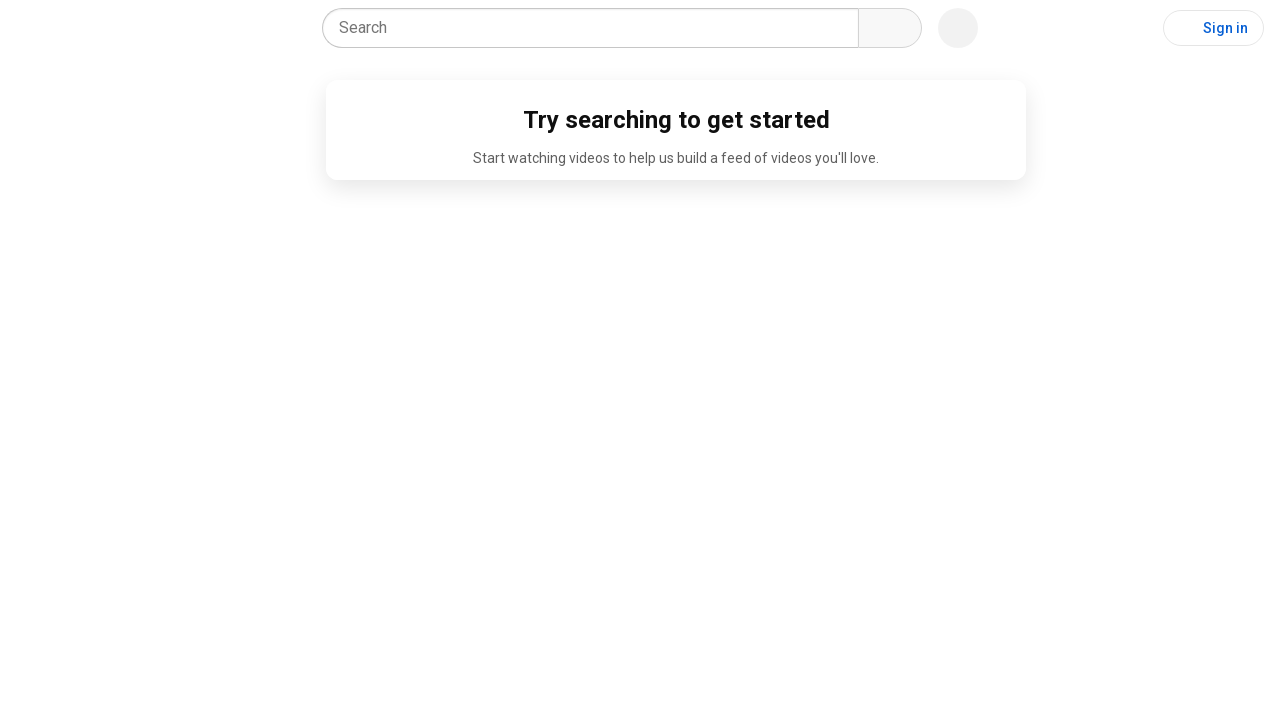

Navigated forward to testotomasyonu.com using browser forward button
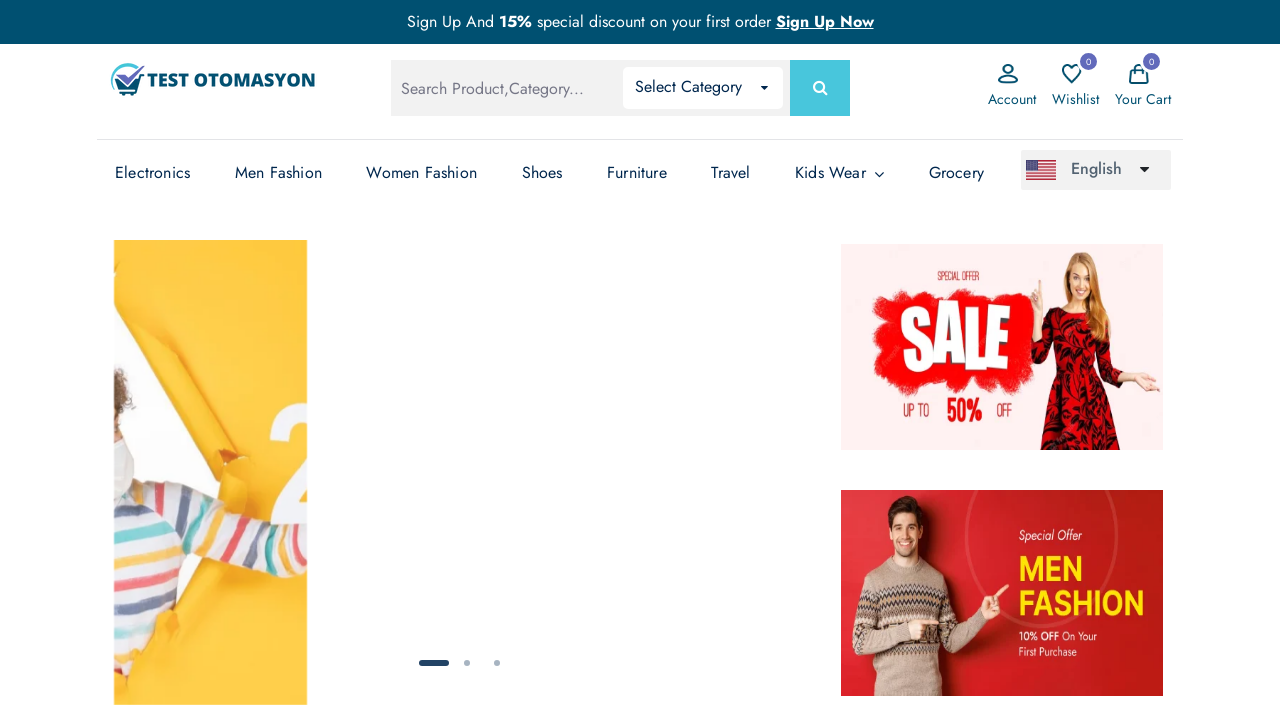

Retrieved testotomasyonu page title
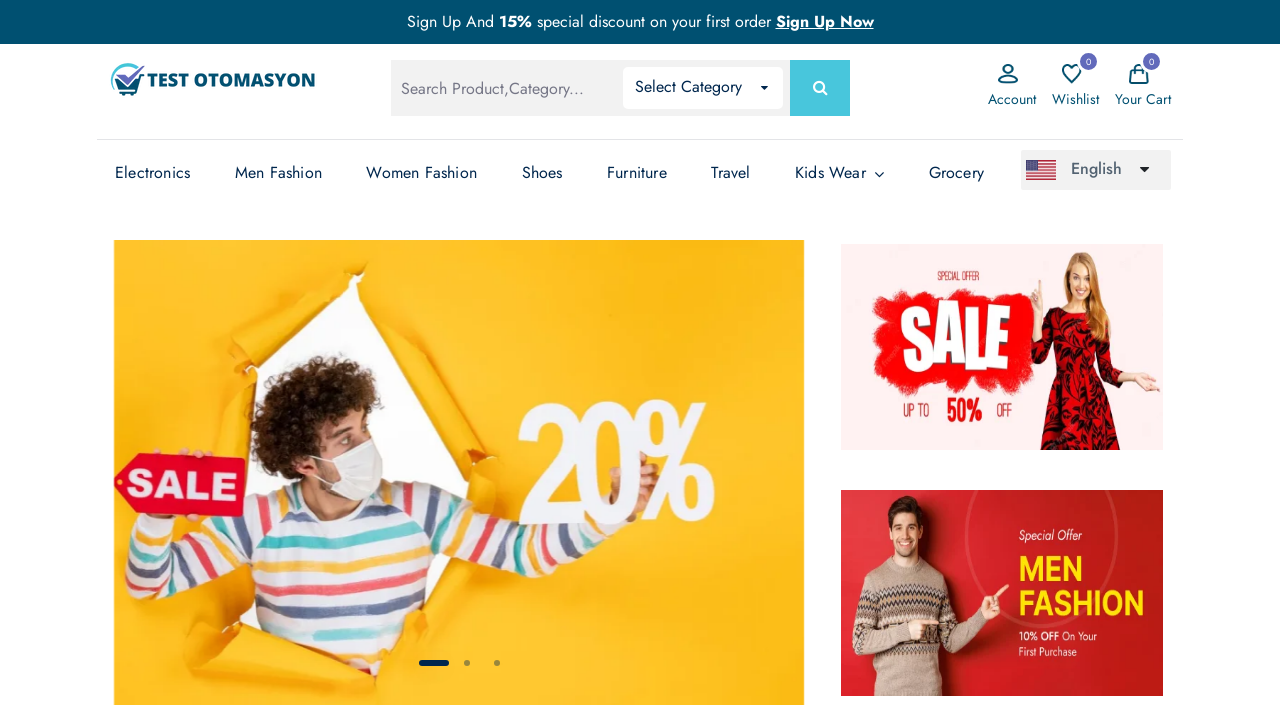

Verified testotomasyonu title contains 'Test'
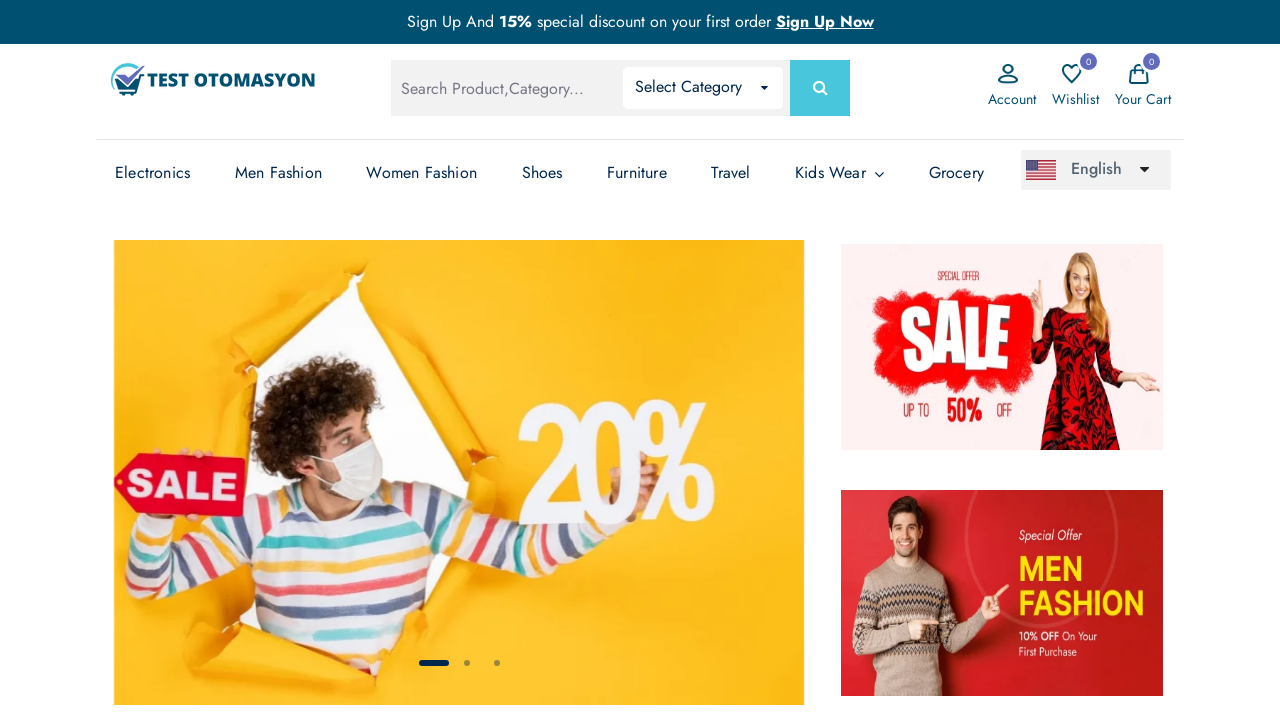

Retrieved testotomasyonu page URL
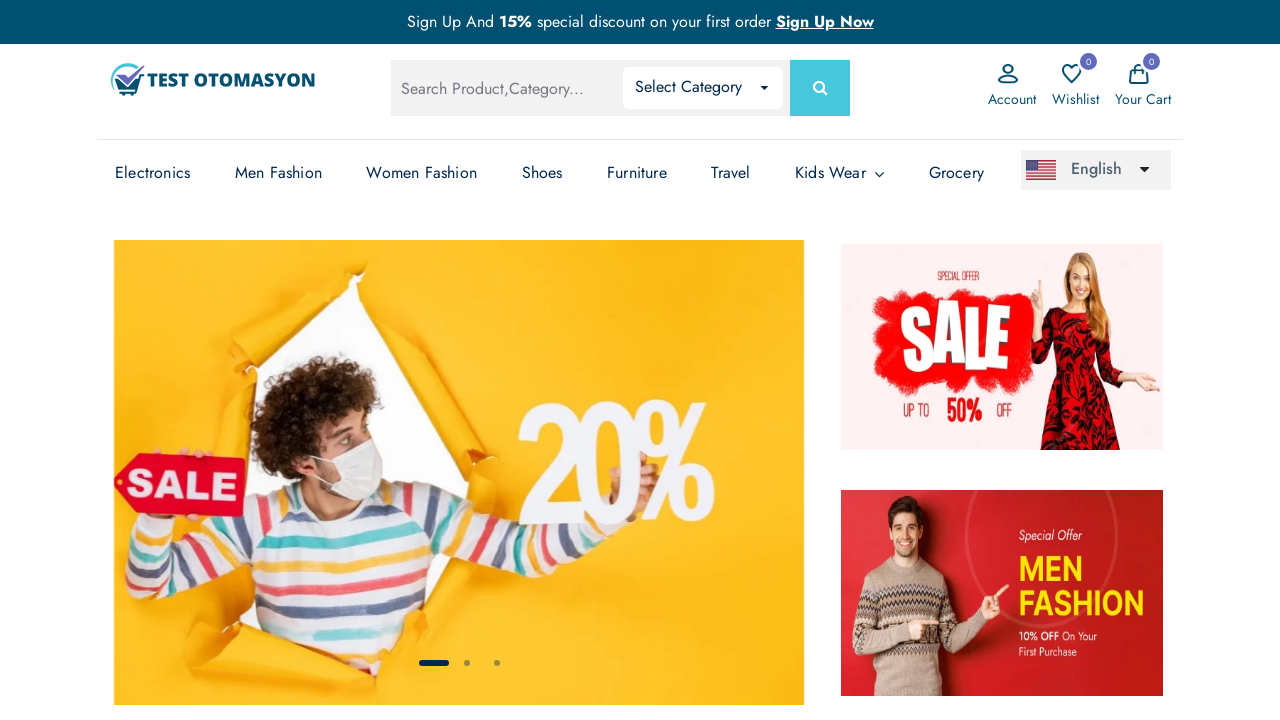

Verified testotomasyonu URL matches expected value
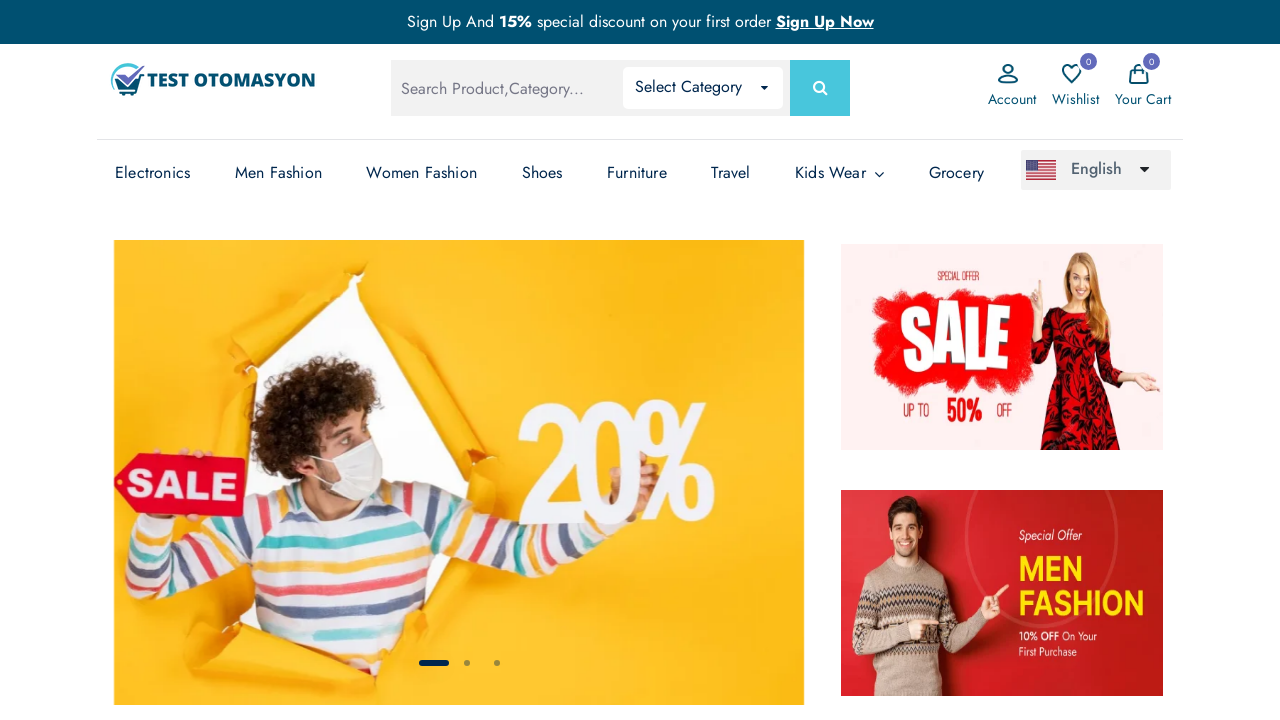

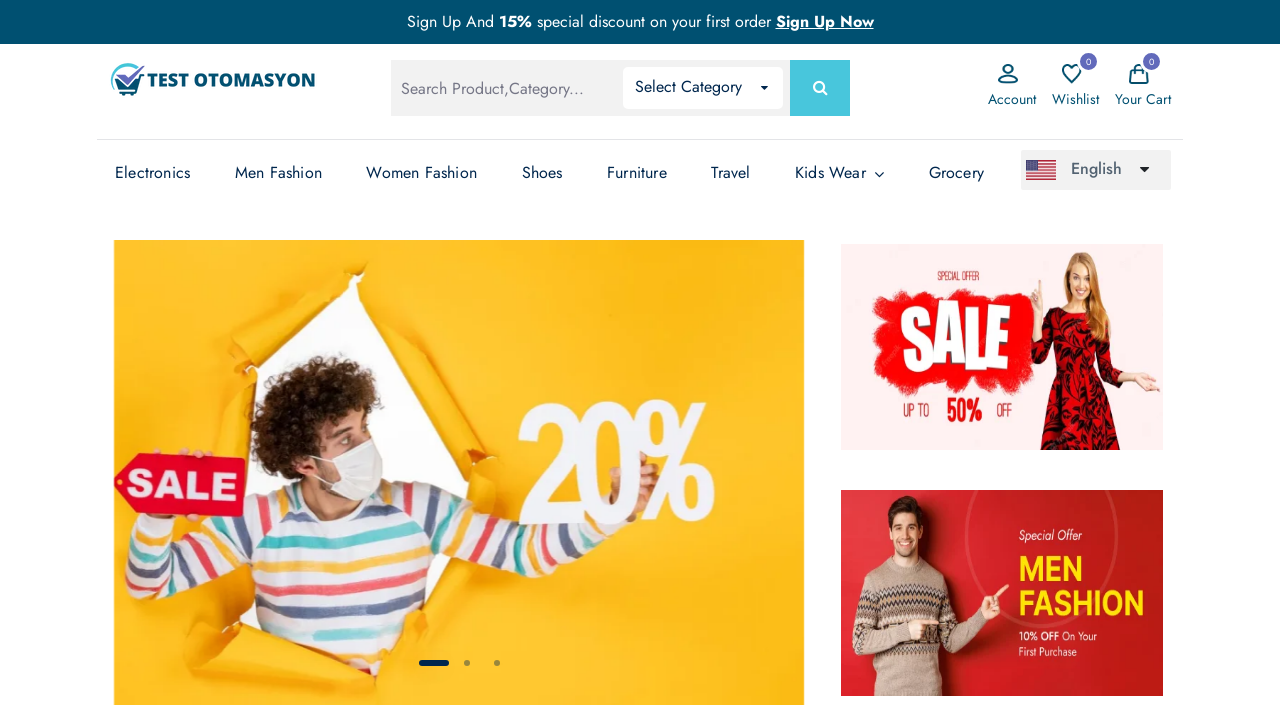